Navigates to the broken images page to test image loading functionality

Starting URL: https://the-internet.herokuapp.com/

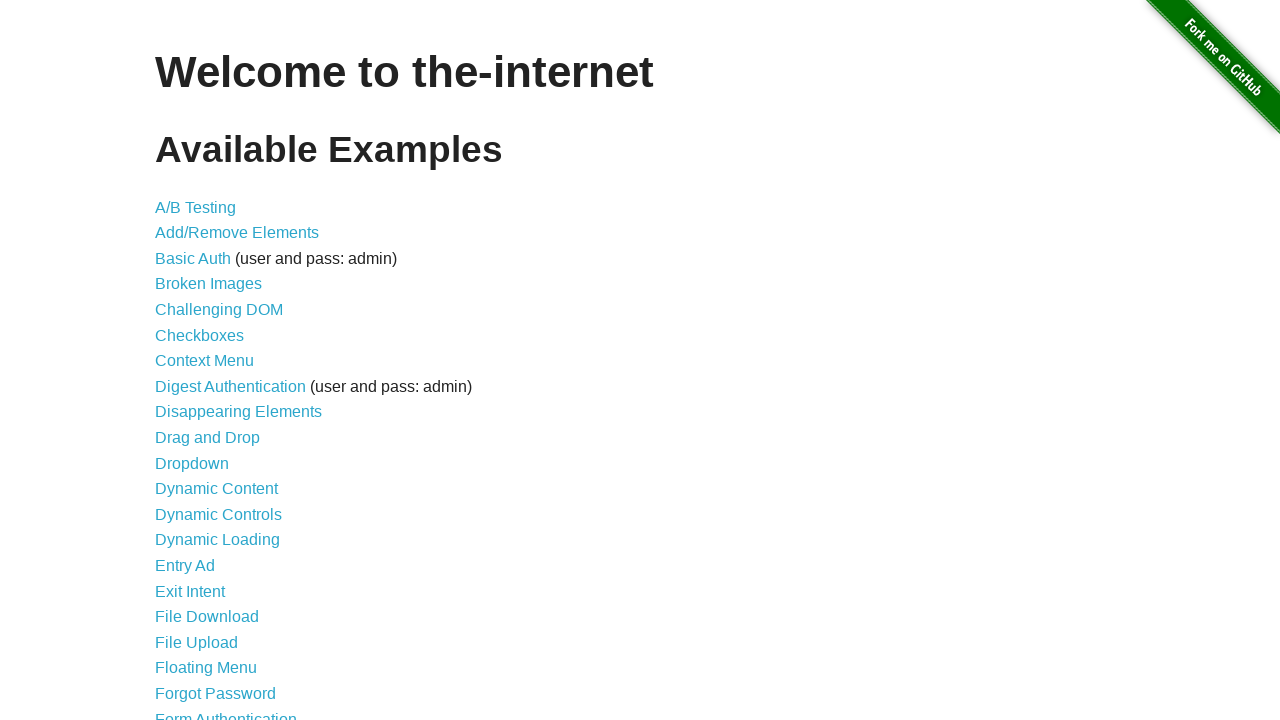

Clicked link to navigate to broken images page at (208, 284) on a[href='/broken_images']
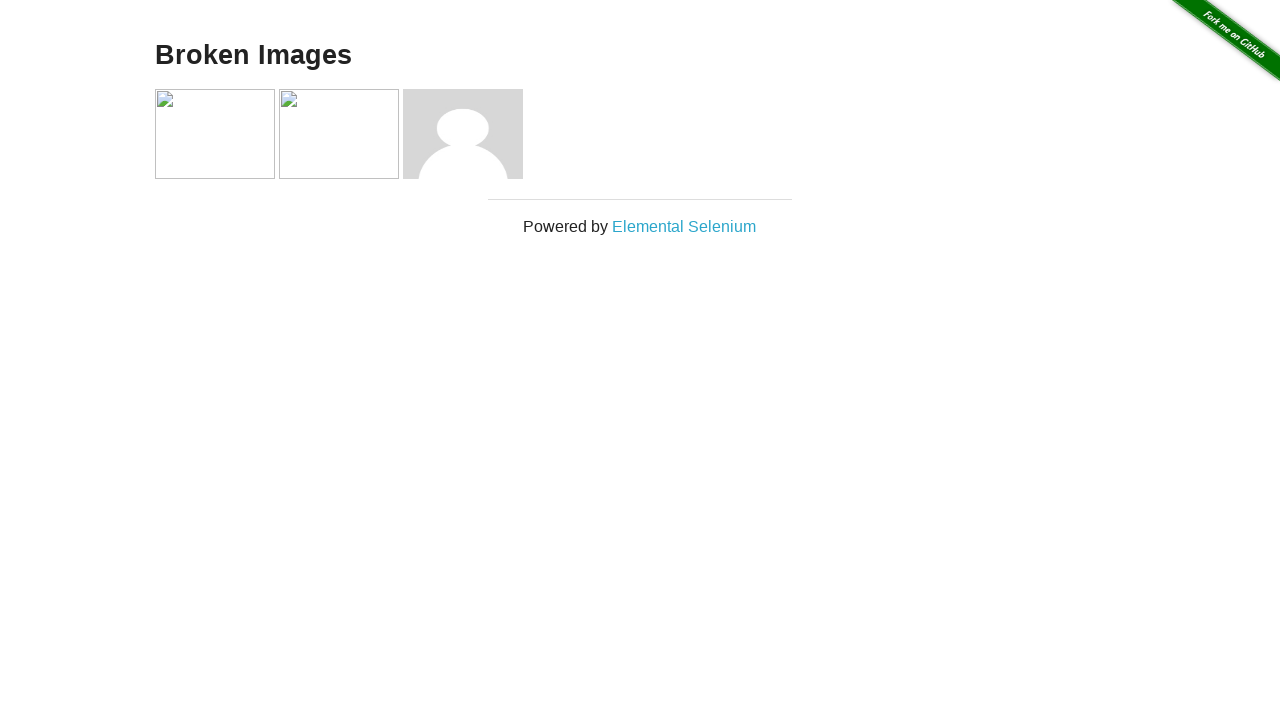

Broken images page loaded with networkidle state
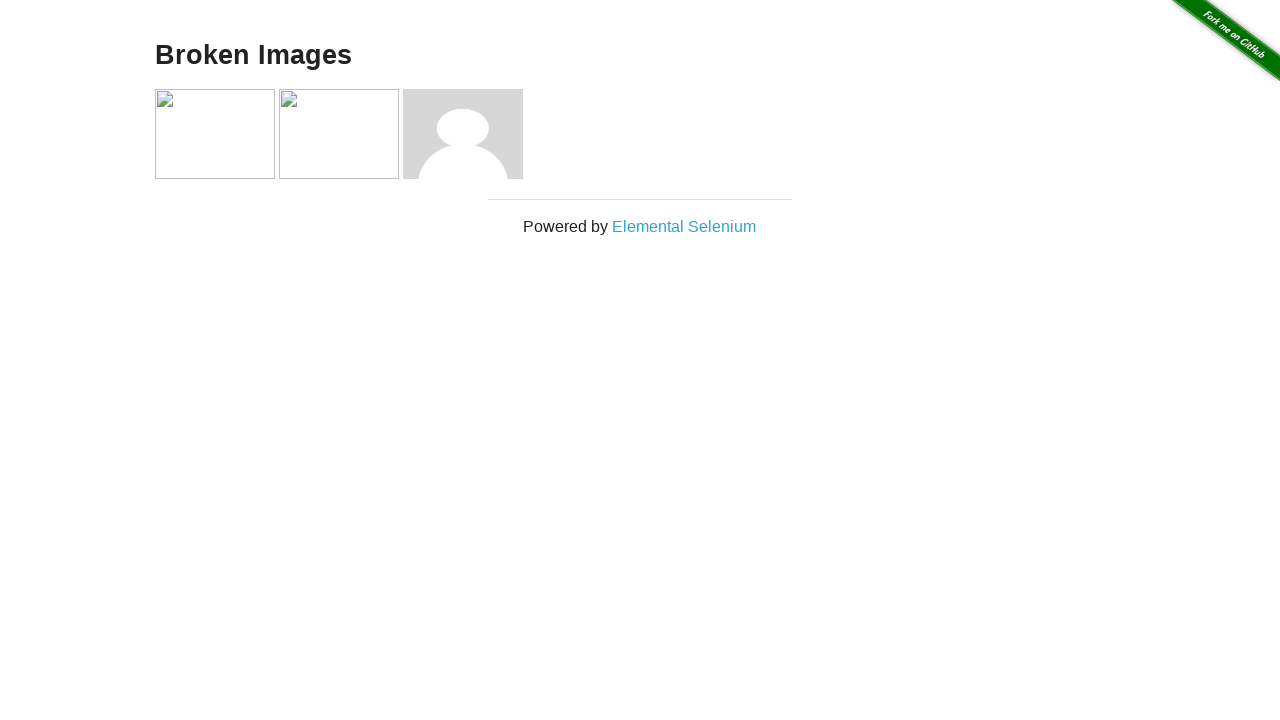

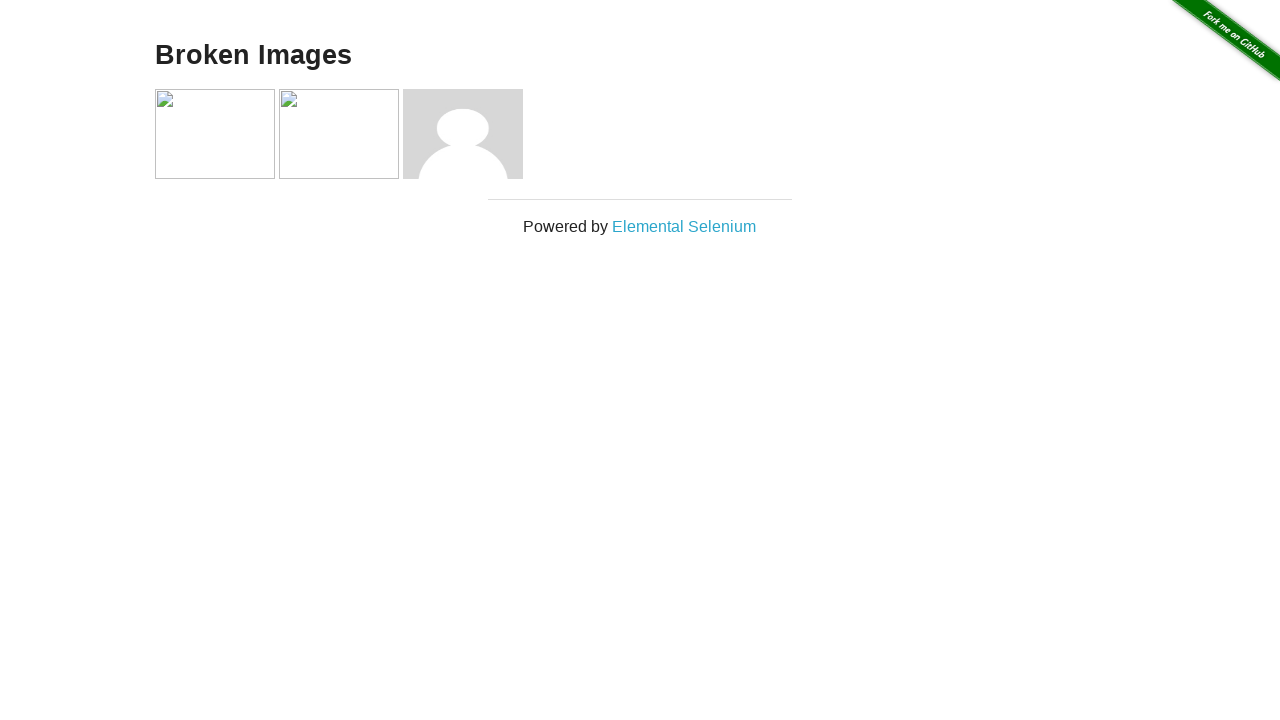